Selects a specific day (20th) from the second date picker calendar widget, excluding days from other months

Starting URL: https://www.hyrtutorials.com/p/calendar-practice.html

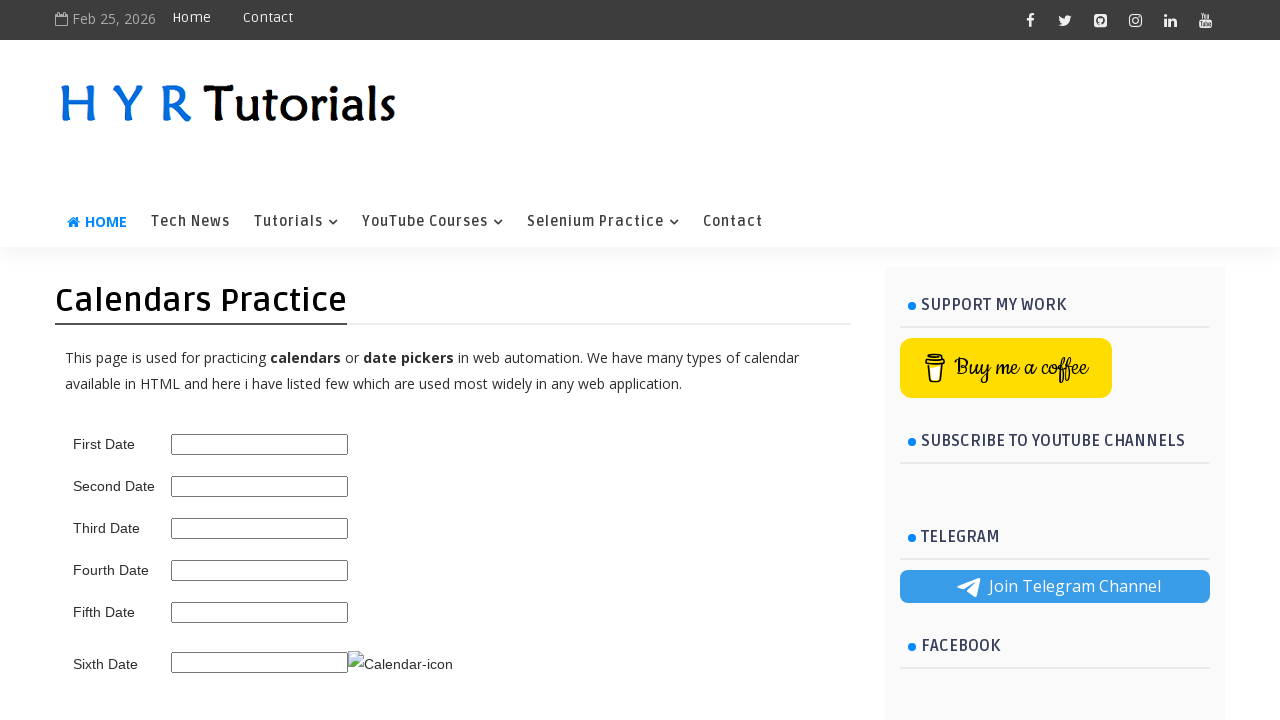

Clicked on second date picker input to open calendar widget at (260, 486) on input#second_date_picker
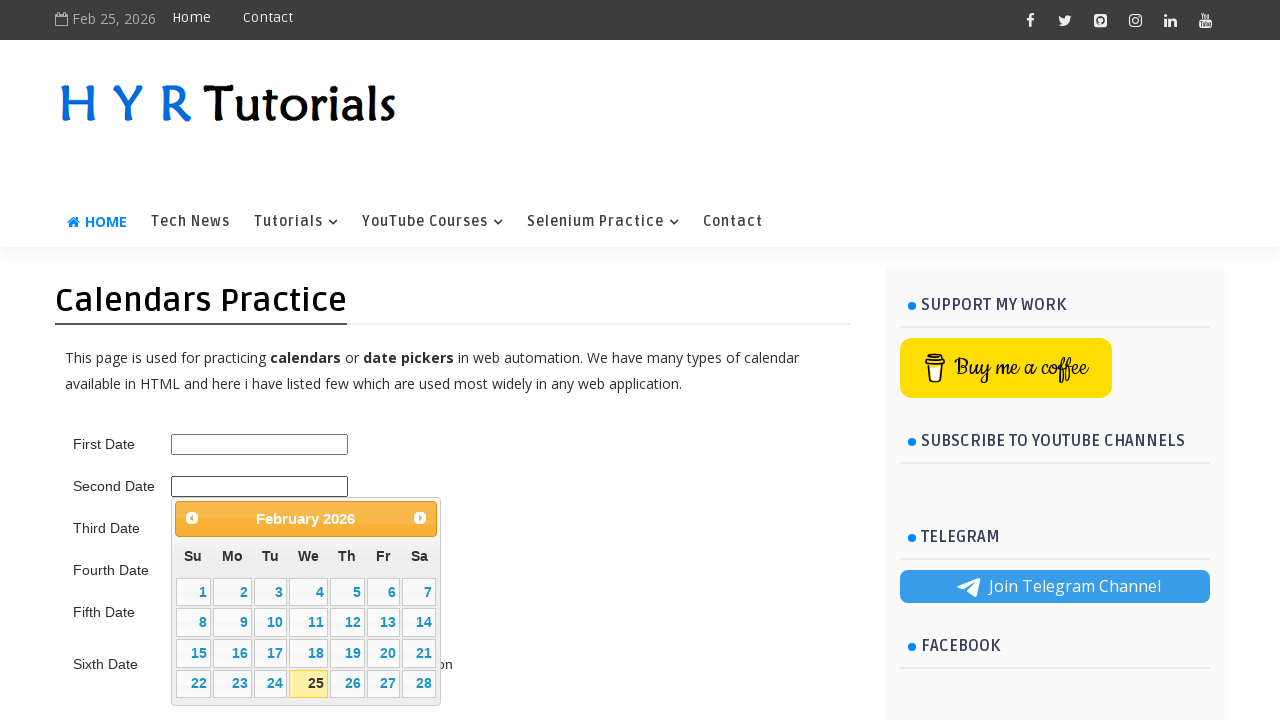

Selected day 20 from the current month in the calendar at (383, 653) on table.ui-datepicker-calendar td:not(.ui-datepicker-other-month) a:text('20')
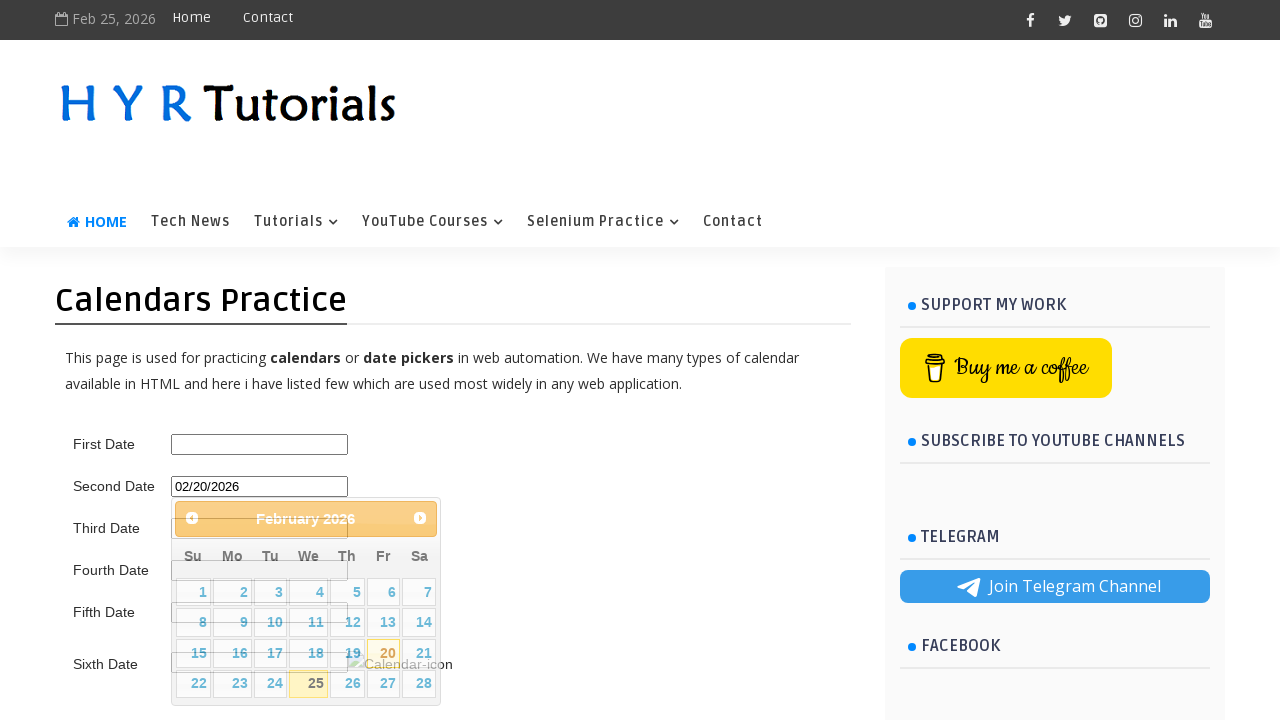

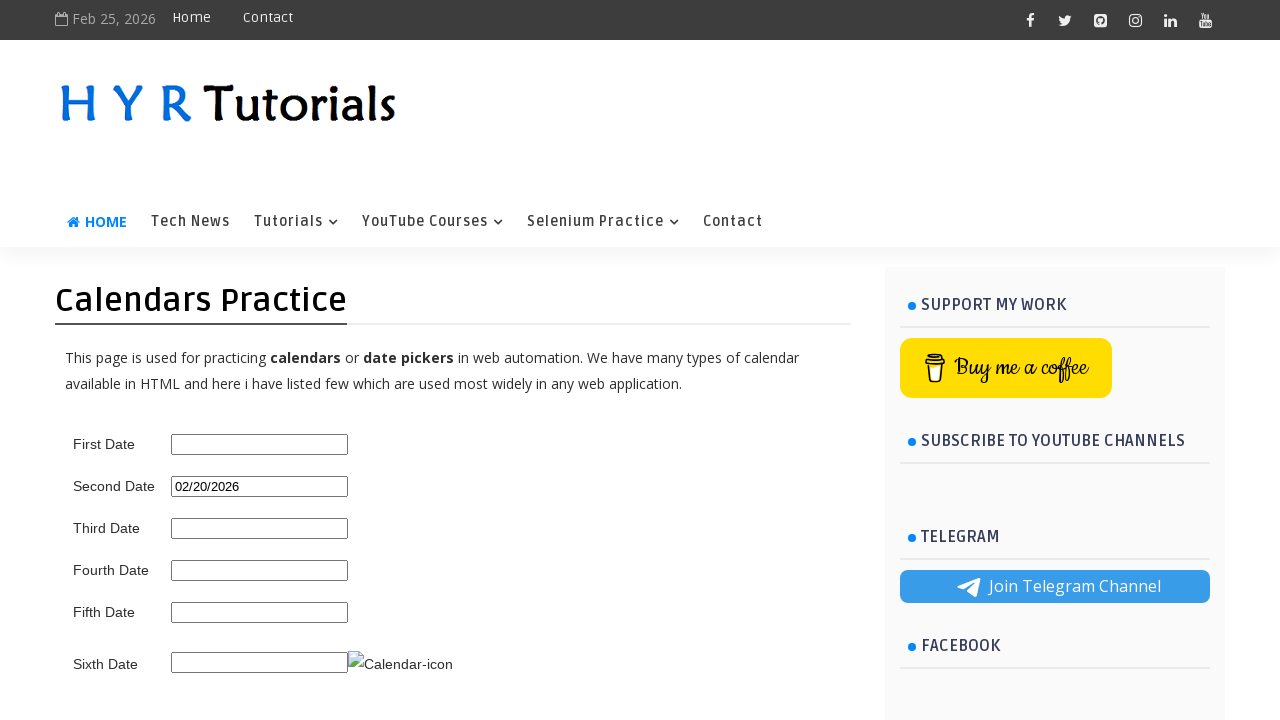